Tests JavaScript prompt dialog by clicking a button that triggers a prompt, entering text, and accepting it, then verifying the result message is displayed

Starting URL: https://the-internet.herokuapp.com/javascript_alerts

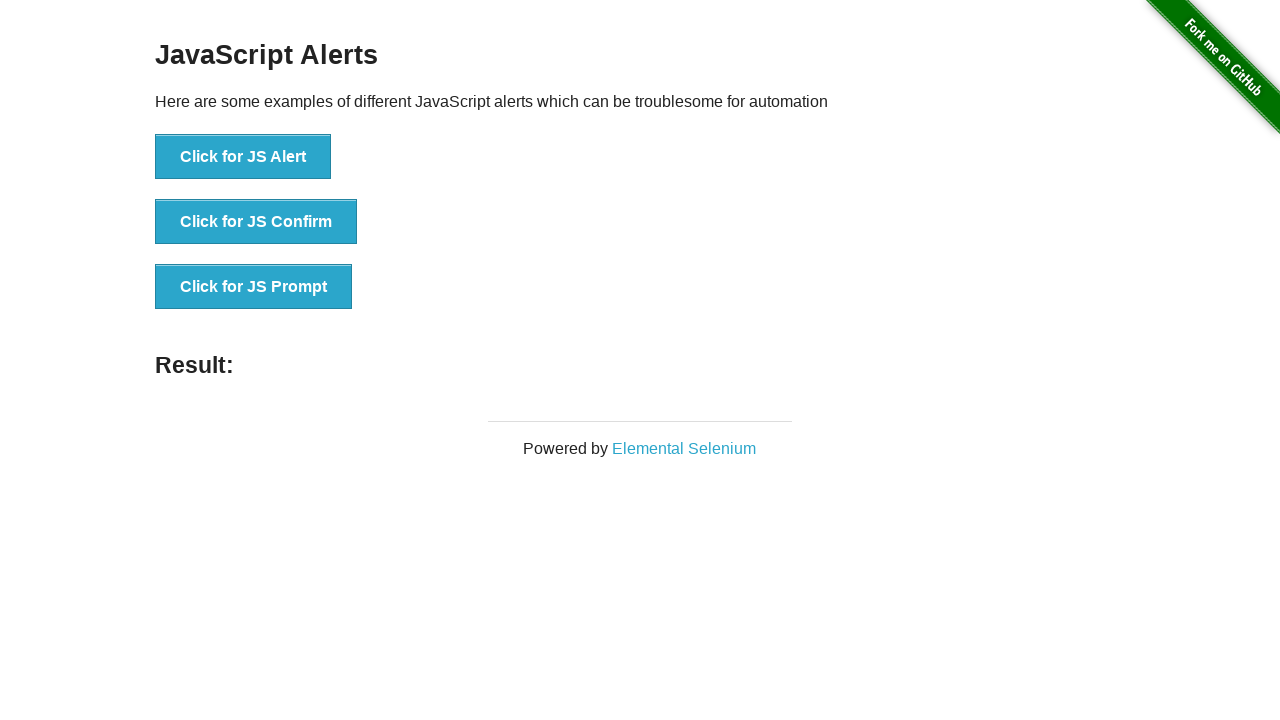

Set up dialog handler to accept prompt with text 'Pinarcim'
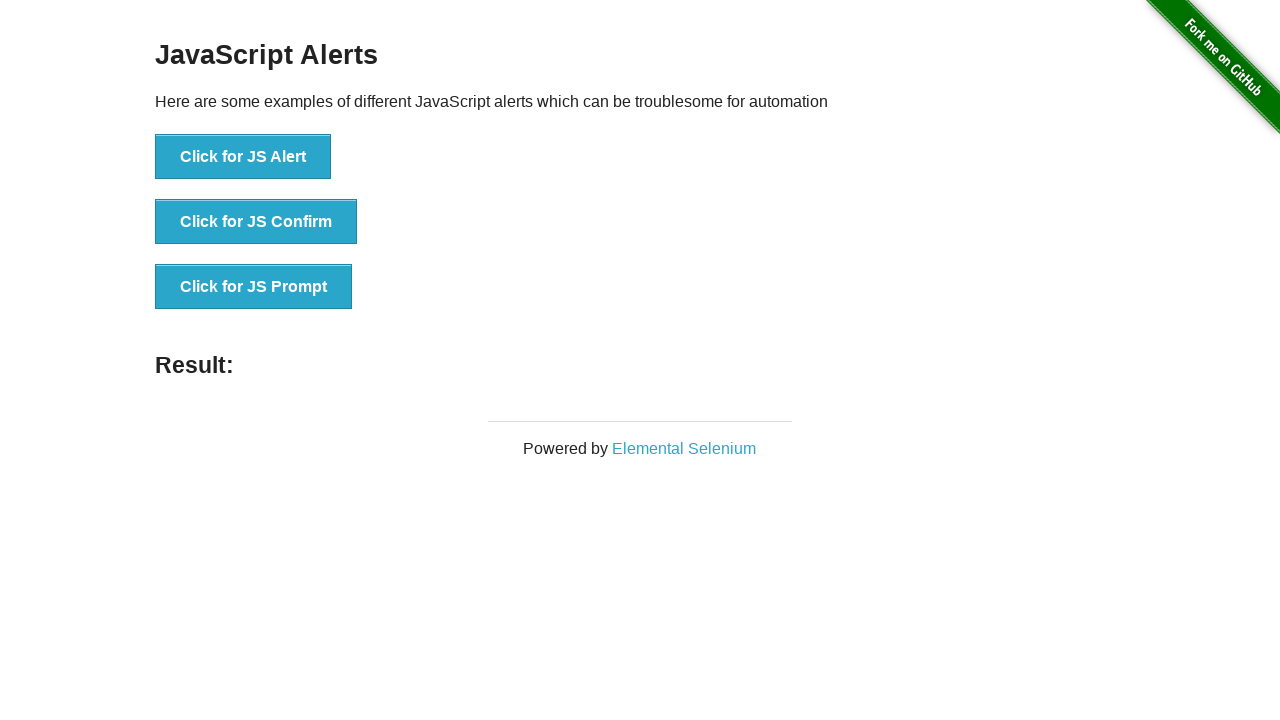

Clicked button to trigger JavaScript prompt dialog at (254, 287) on xpath=//button[.='Click for JS Prompt']
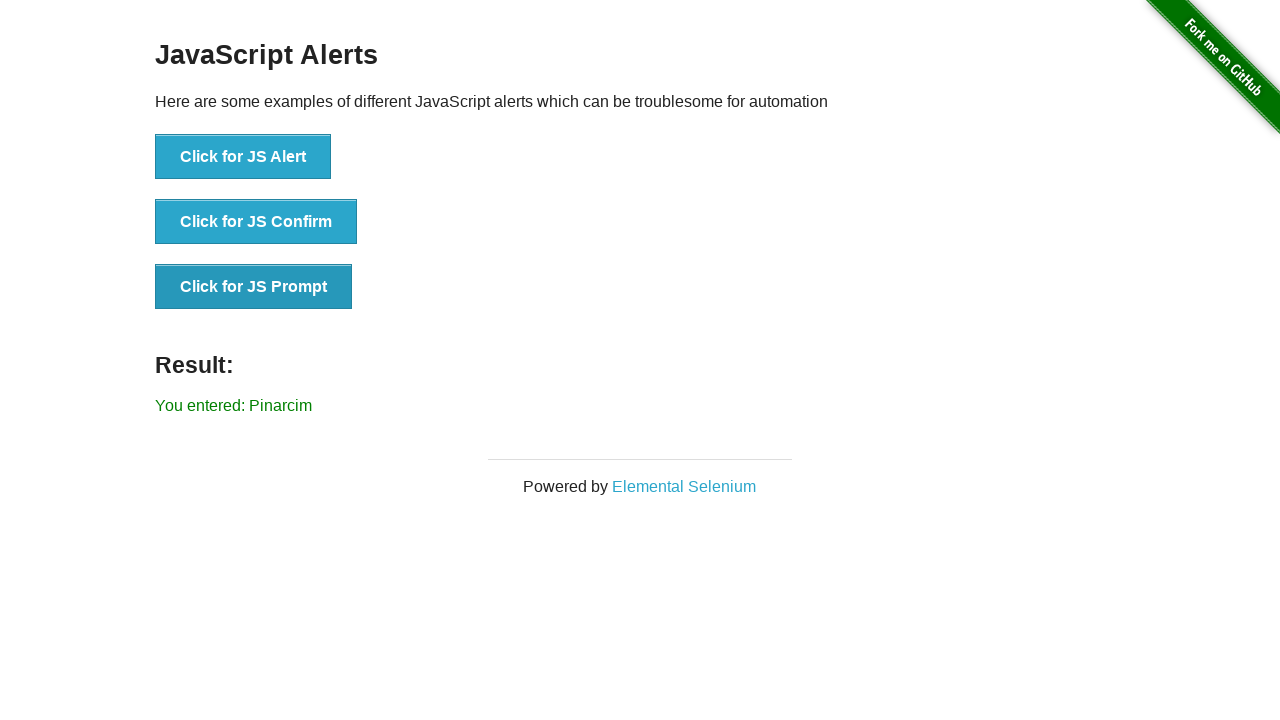

Result message element became visible after accepting prompt
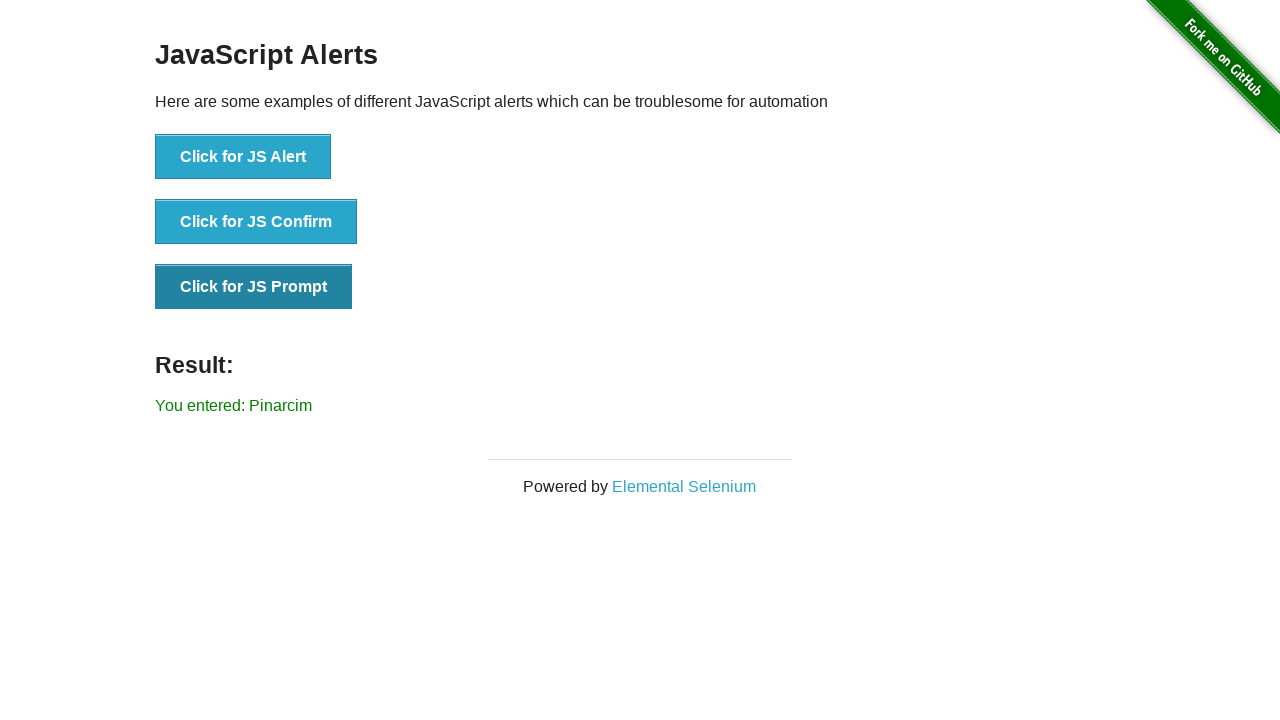

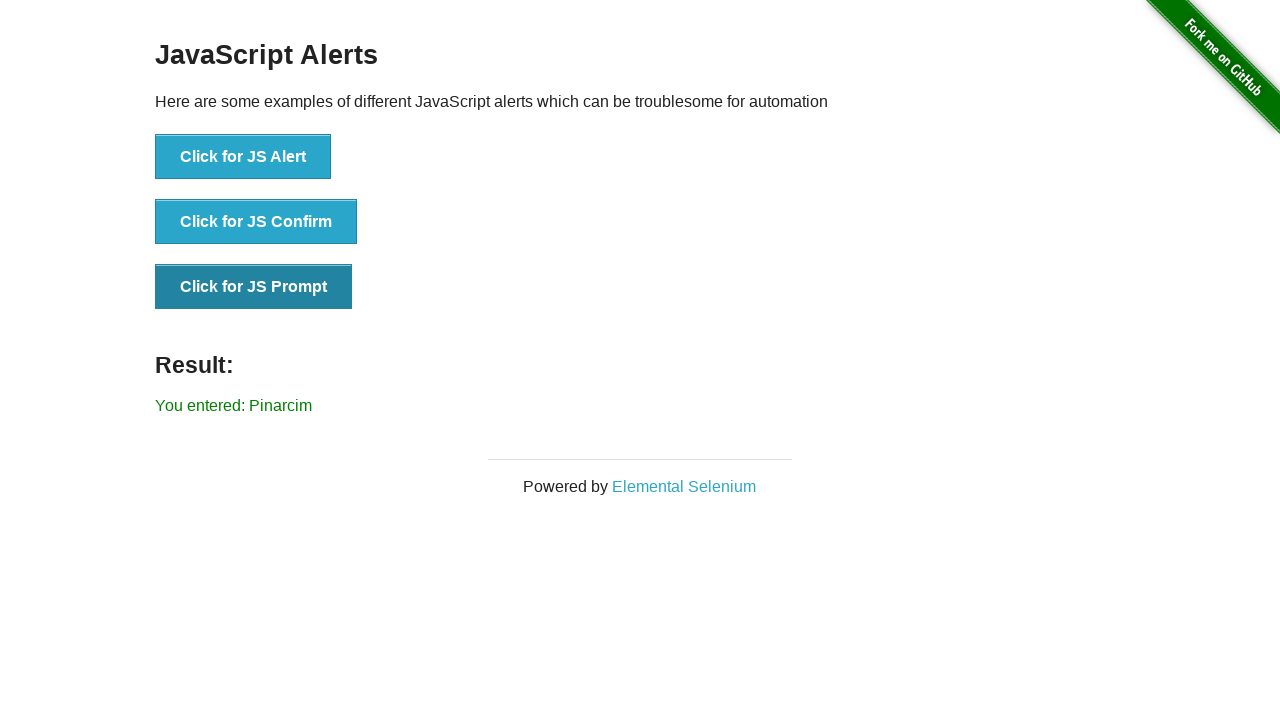